Tests textarea functionality by entering a long text

Starting URL: https://bonigarcia.dev/selenium-webdriver-java/

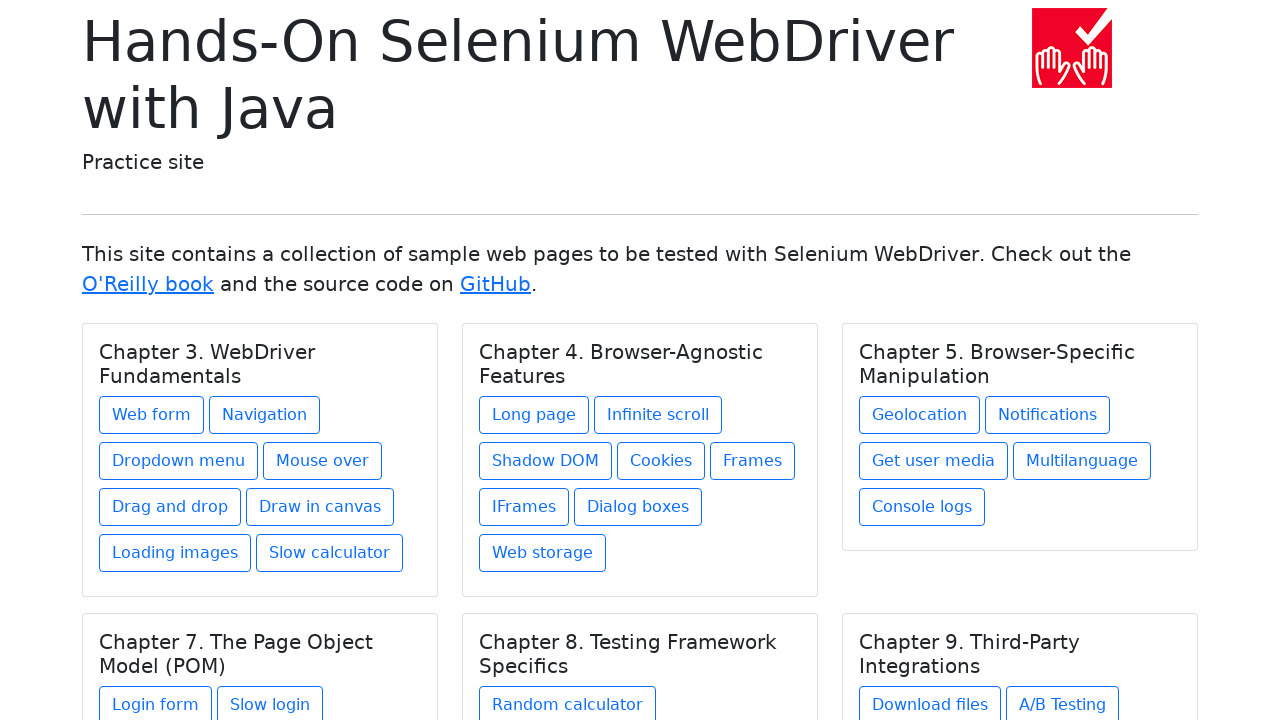

Clicked link to navigate to web form page at (152, 415) on a[href='web-form.html']
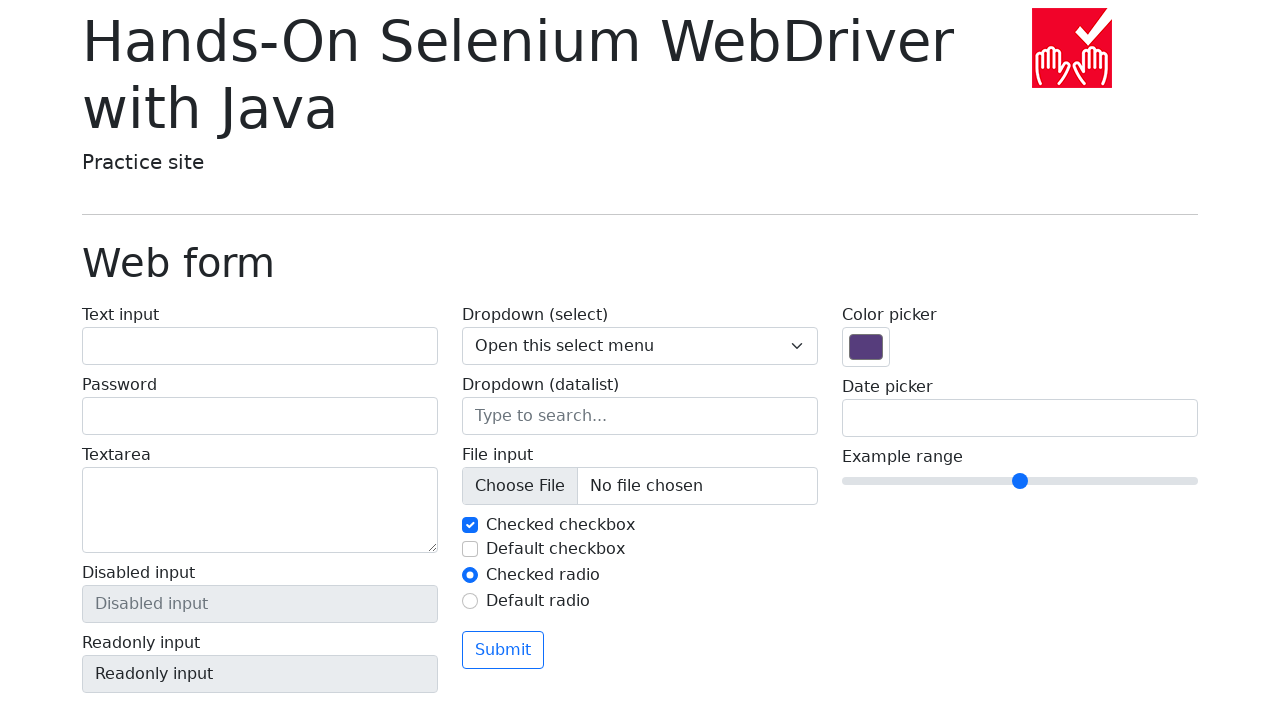

Generated long text (Lorem ipsum repeated 10 times) for textarea test
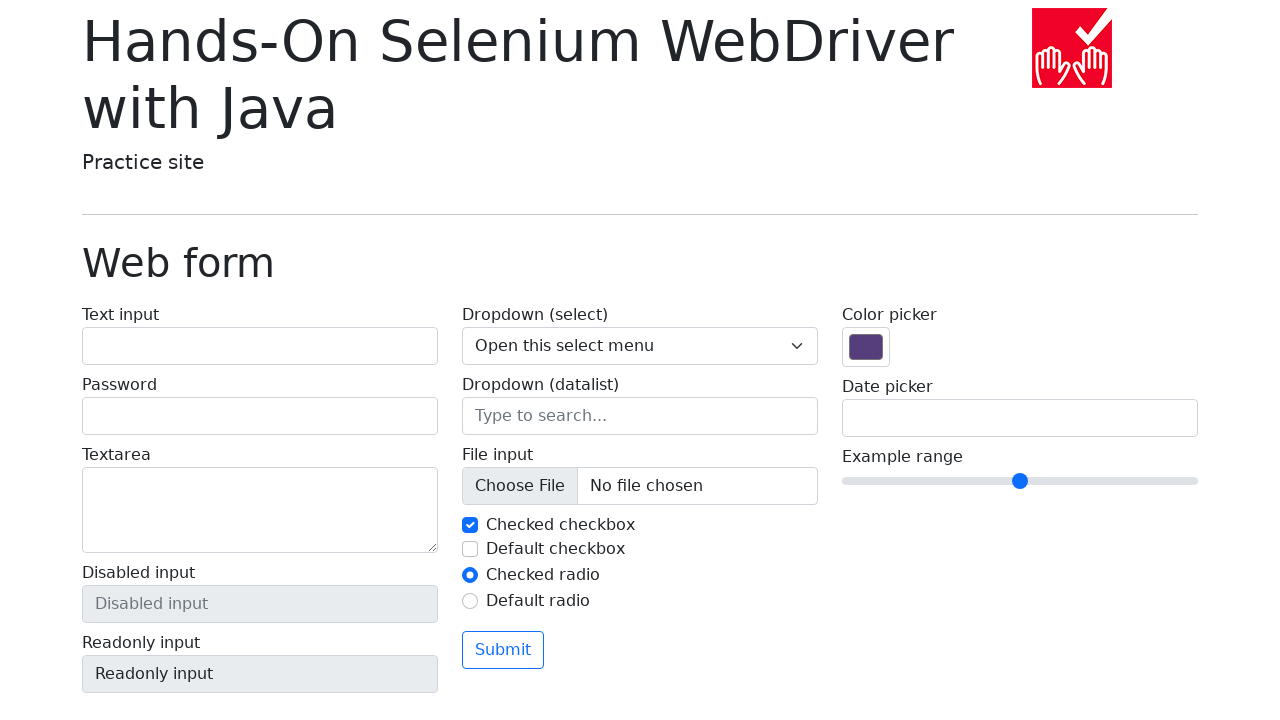

Filled textarea with long text on textarea.form-control
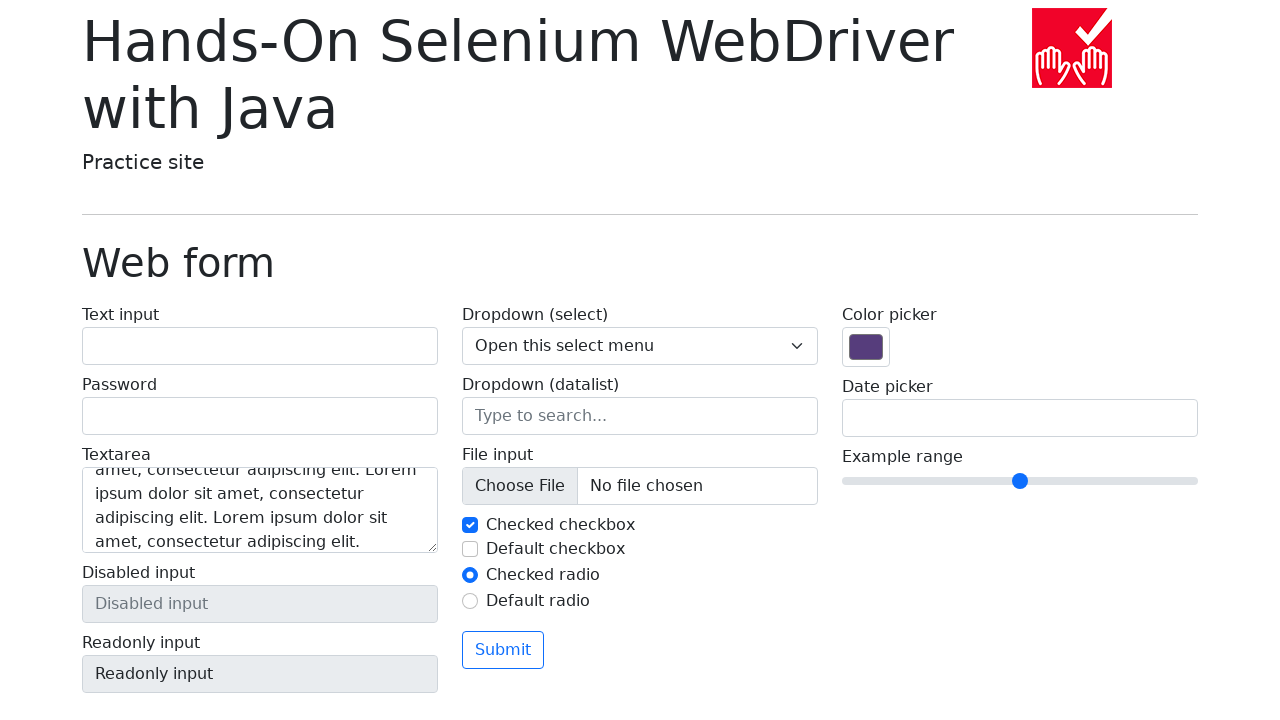

Verified that textarea contains the exact long text that was entered
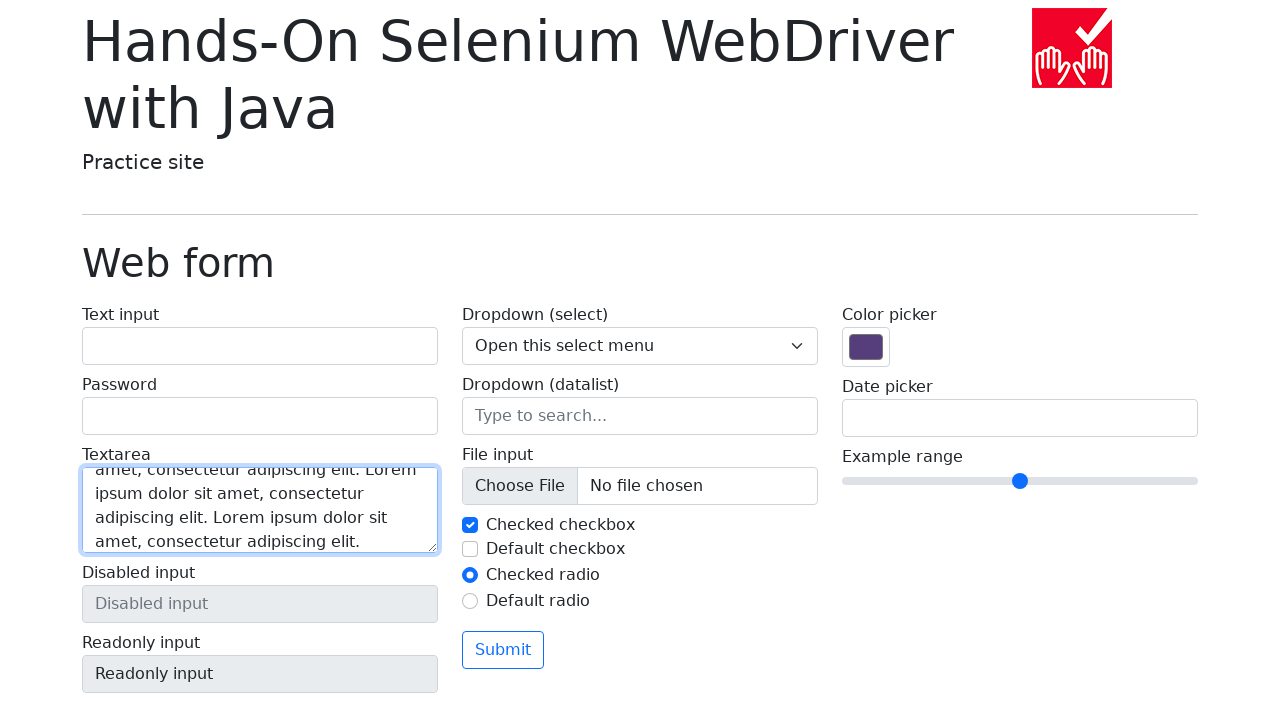

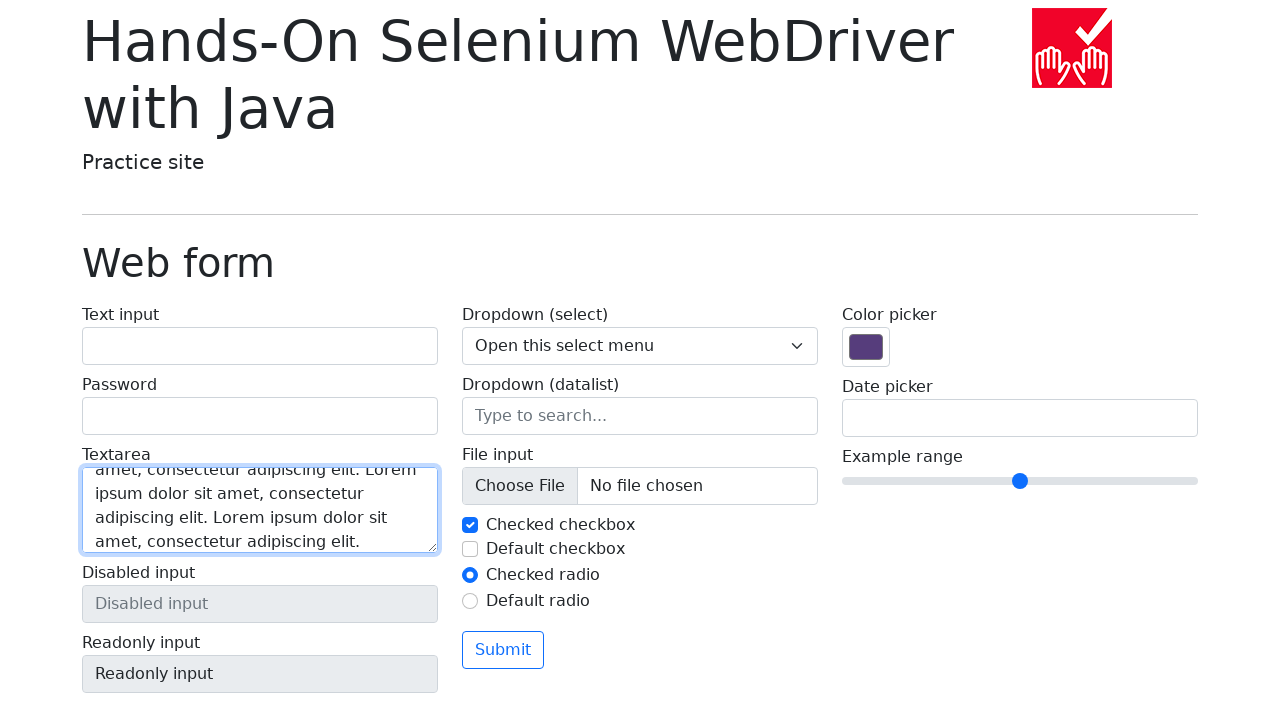